Tests dynamic element loading by clicking a button and verifying that a paragraph element appears after the click action

Starting URL: https://testeroprogramowania.github.io/selenium/wait2.html

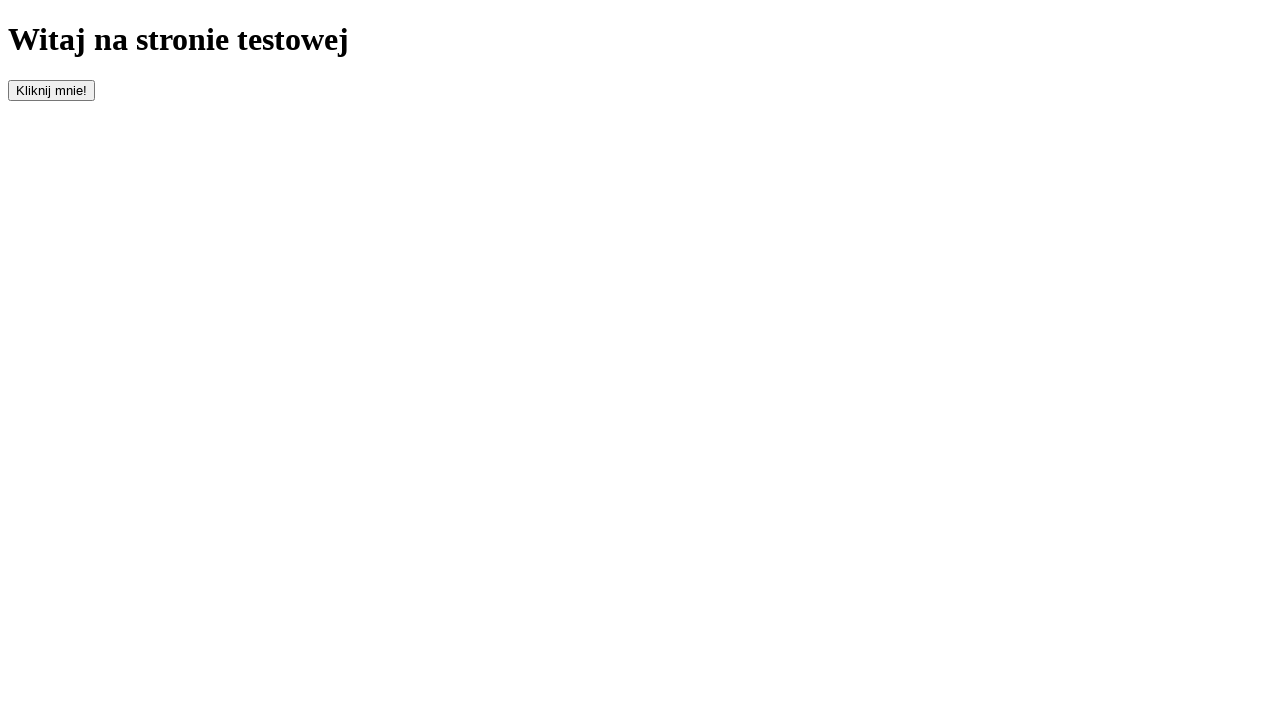

Clicked the button to trigger element appearance at (52, 90) on #clickOnMe
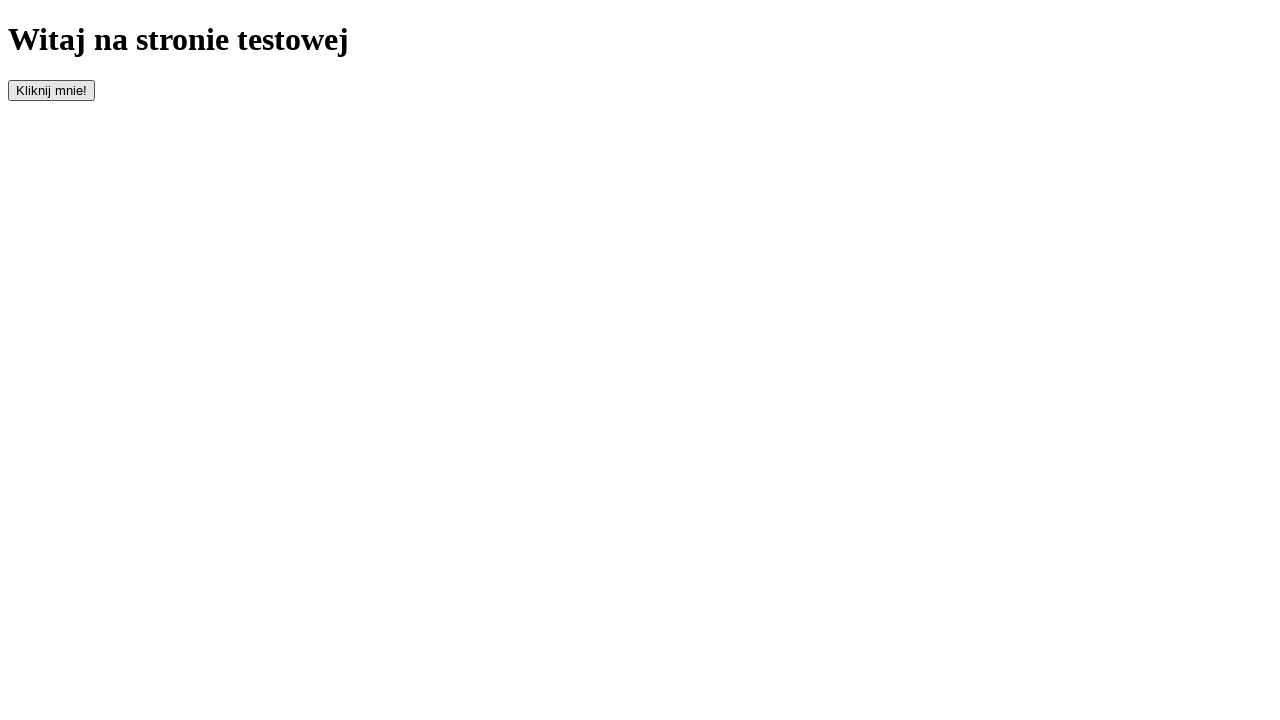

Waited for paragraph element to appear after button click
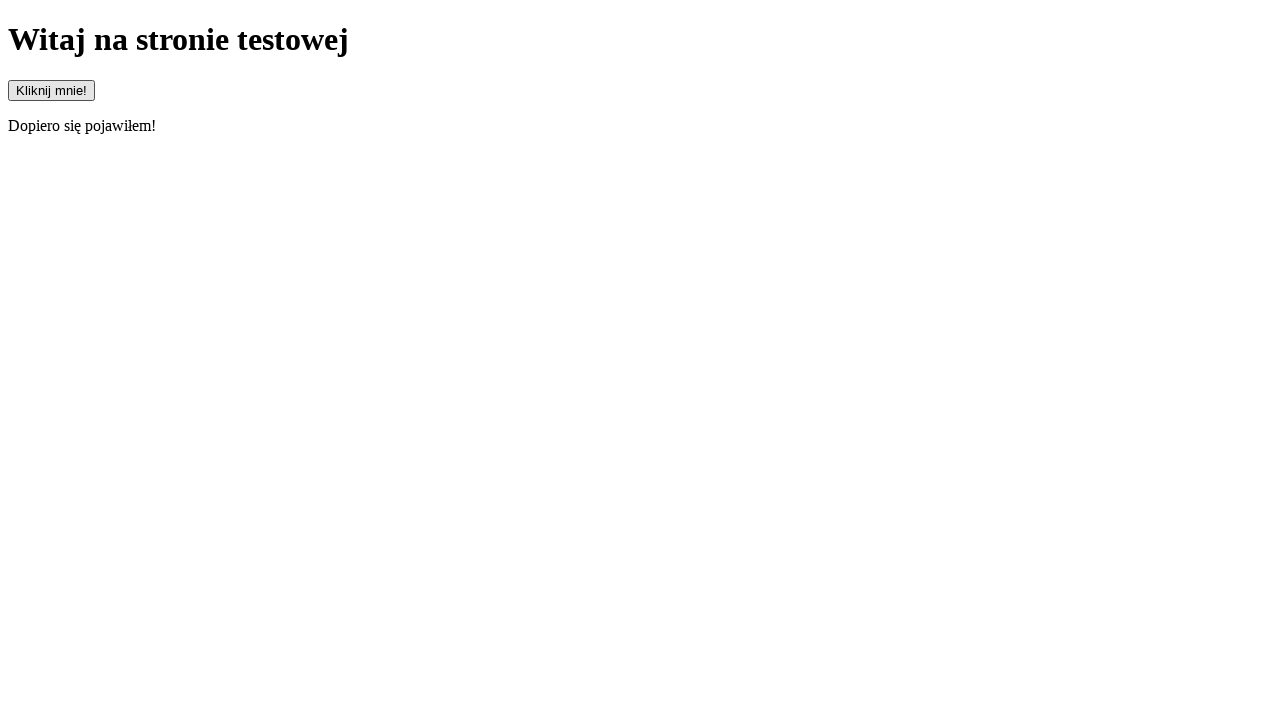

Retrieved paragraph text content
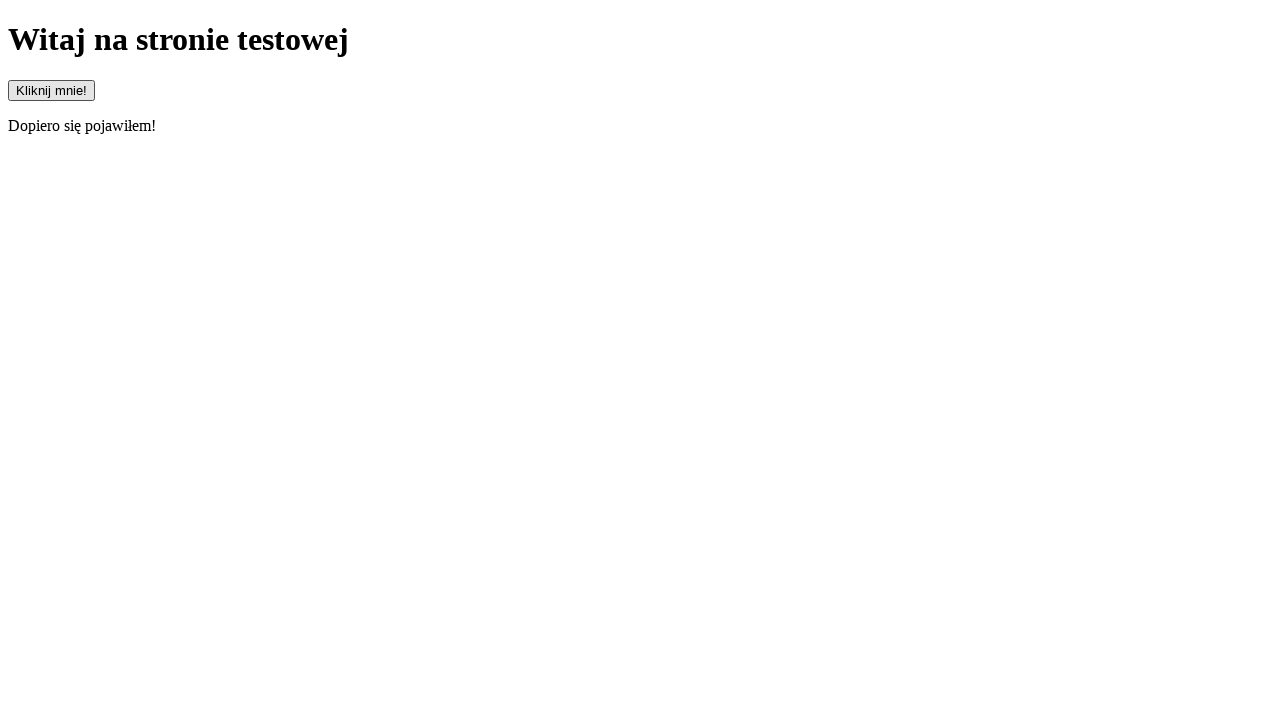

Verified that paragraph element contains text
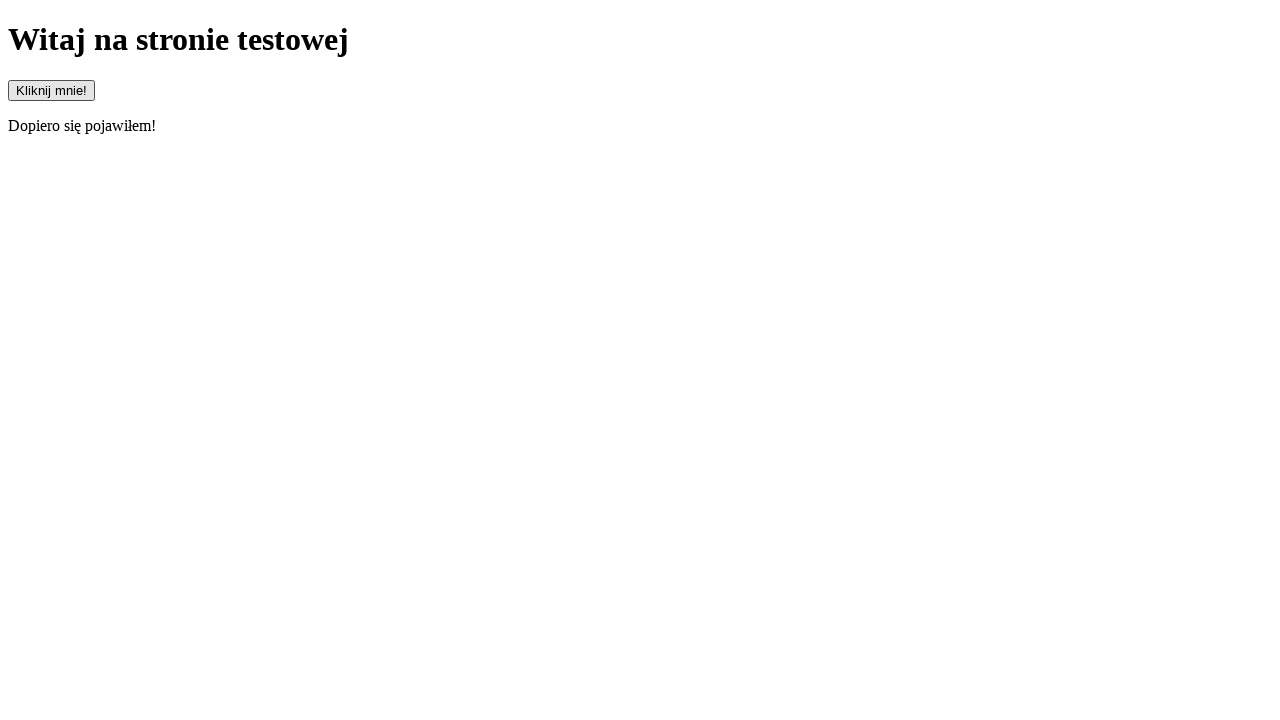

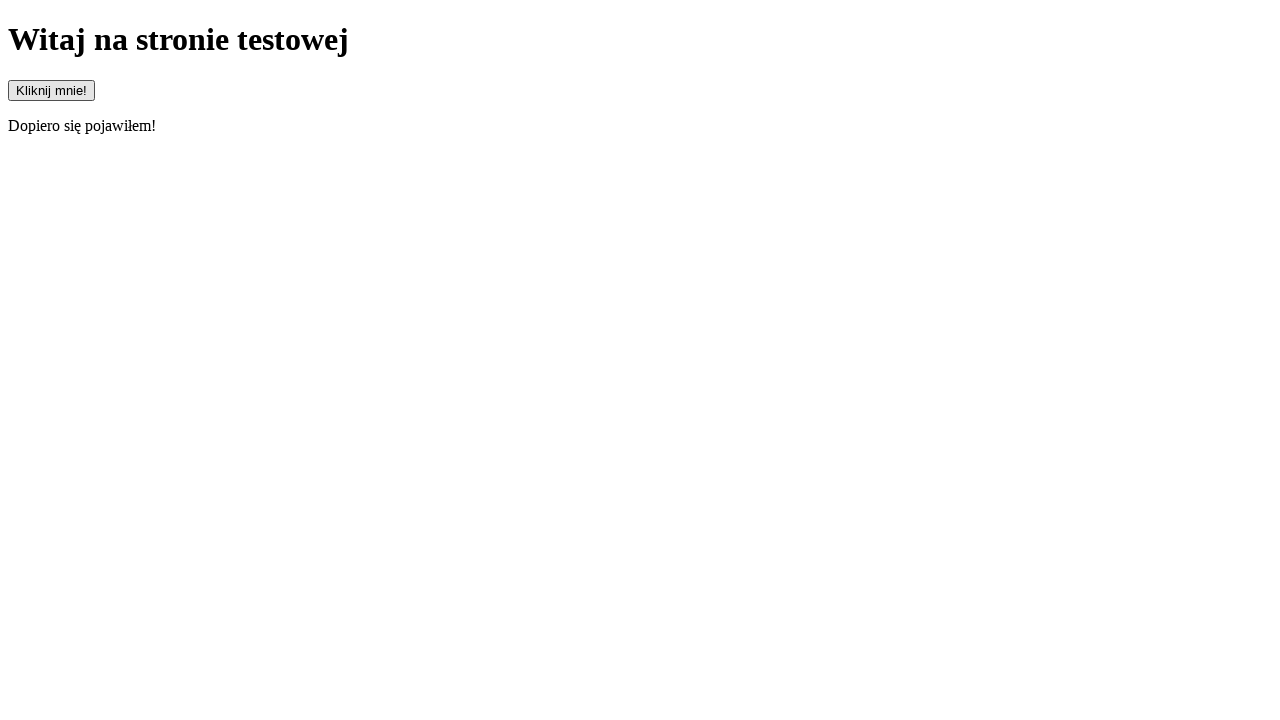